Tests navigation to the Documentation section and then to the Python Tutorial page

Starting URL: https://www.python.org/

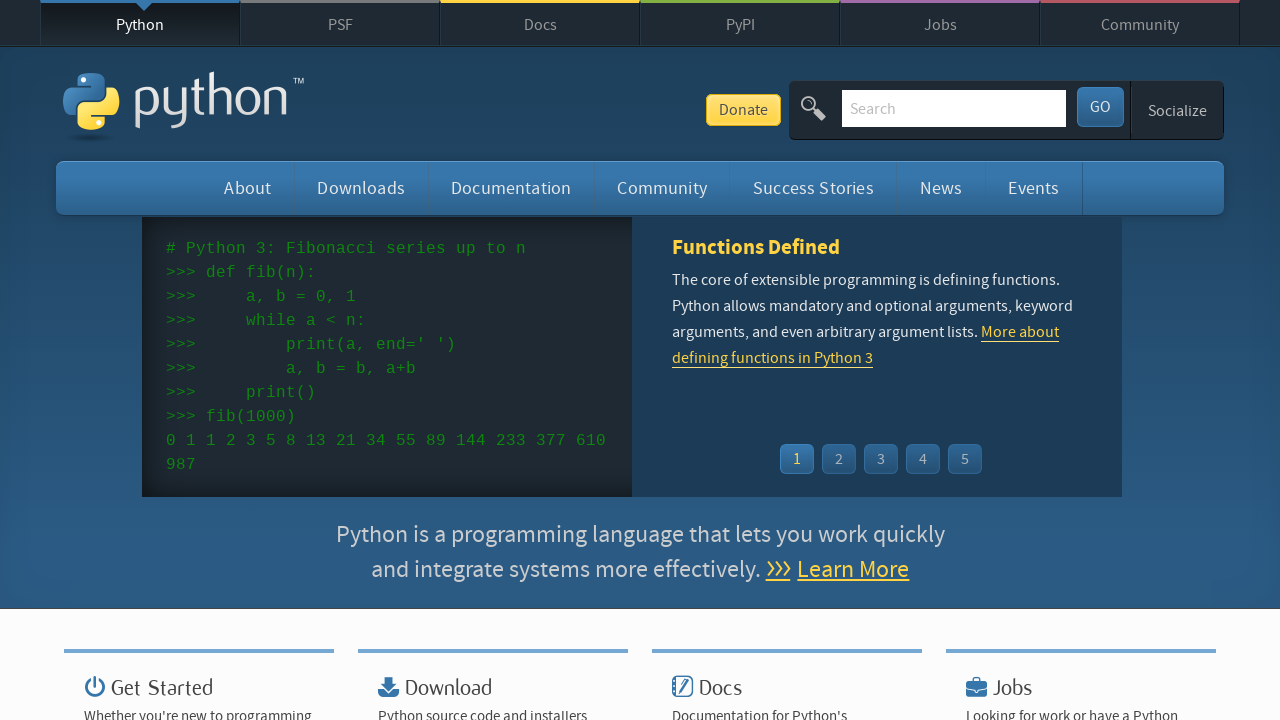

Waited for Python Documentation link to be available
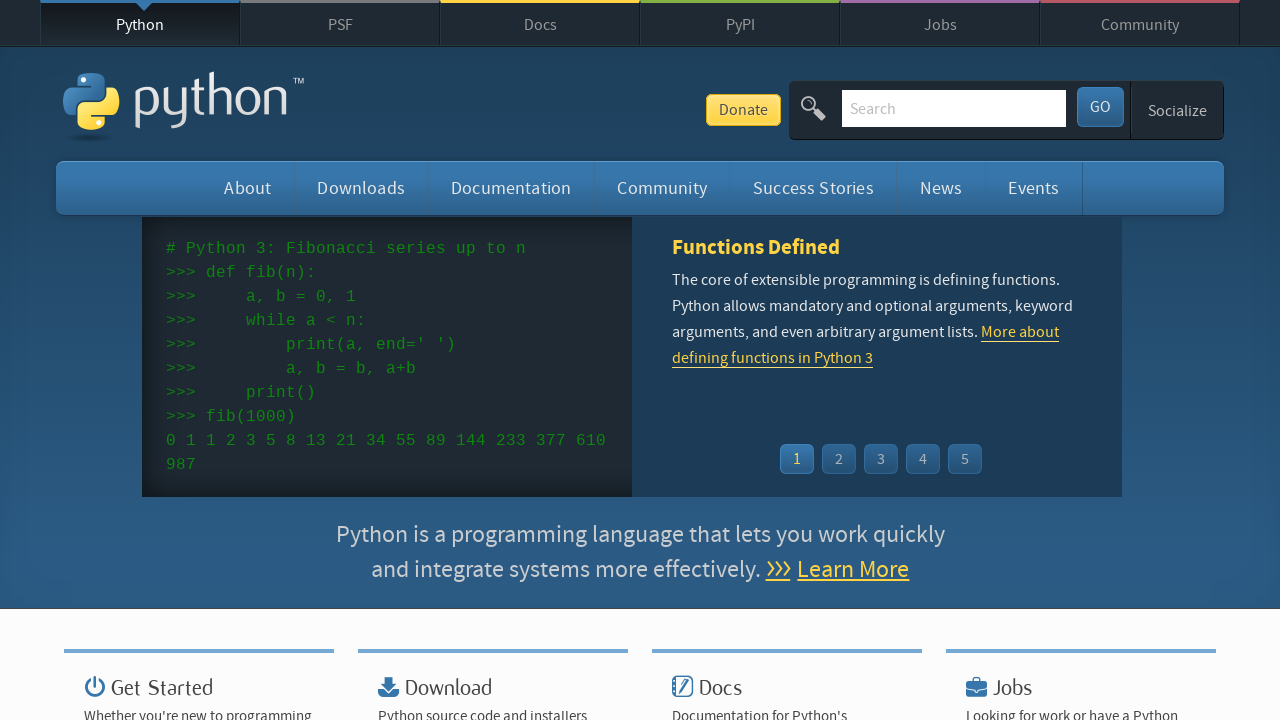

Clicked on Python Documentation navigation link at (540, 24) on xpath=//a[@title='Python Documentation']
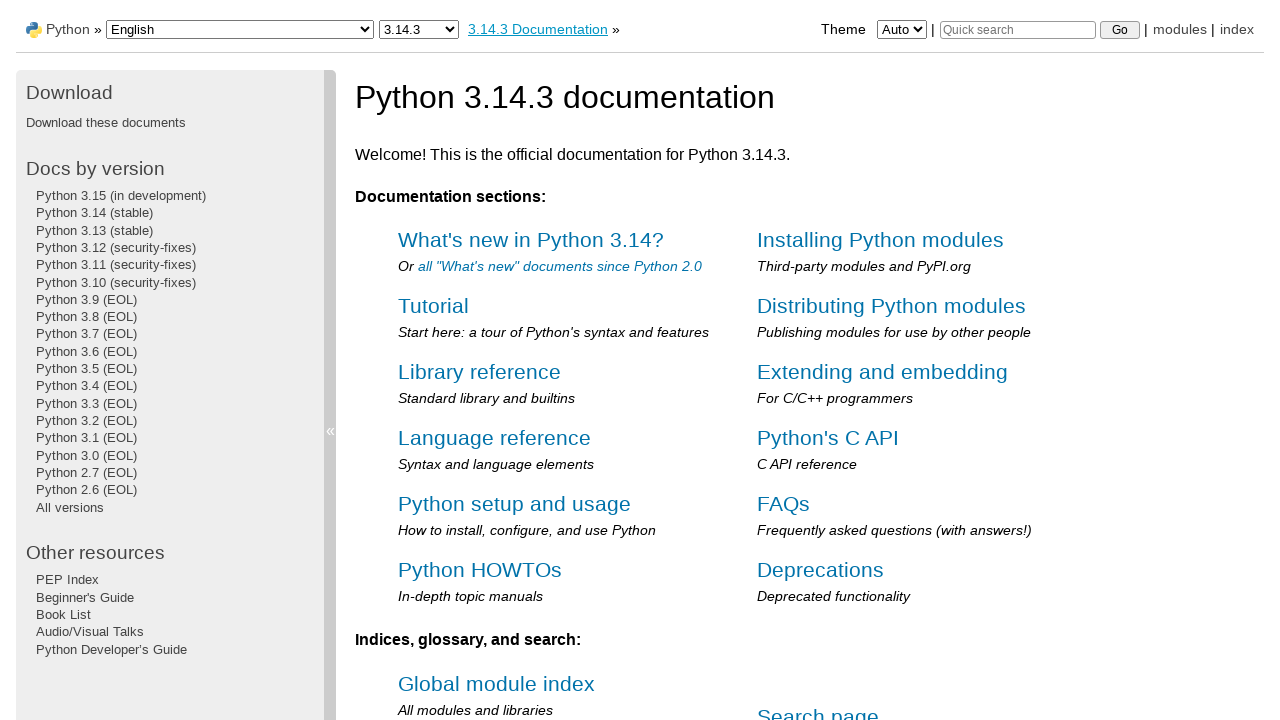

Documentation page loaded with heading element
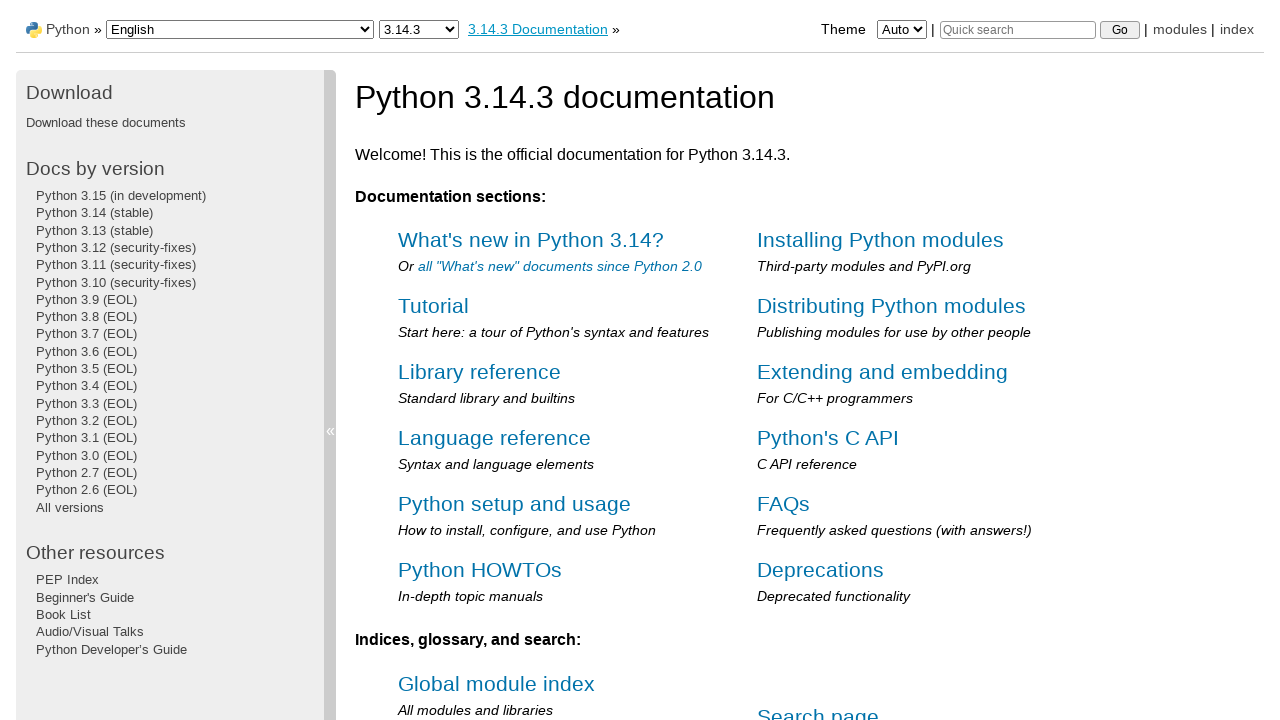

Waited for Python Tutorial link to be available
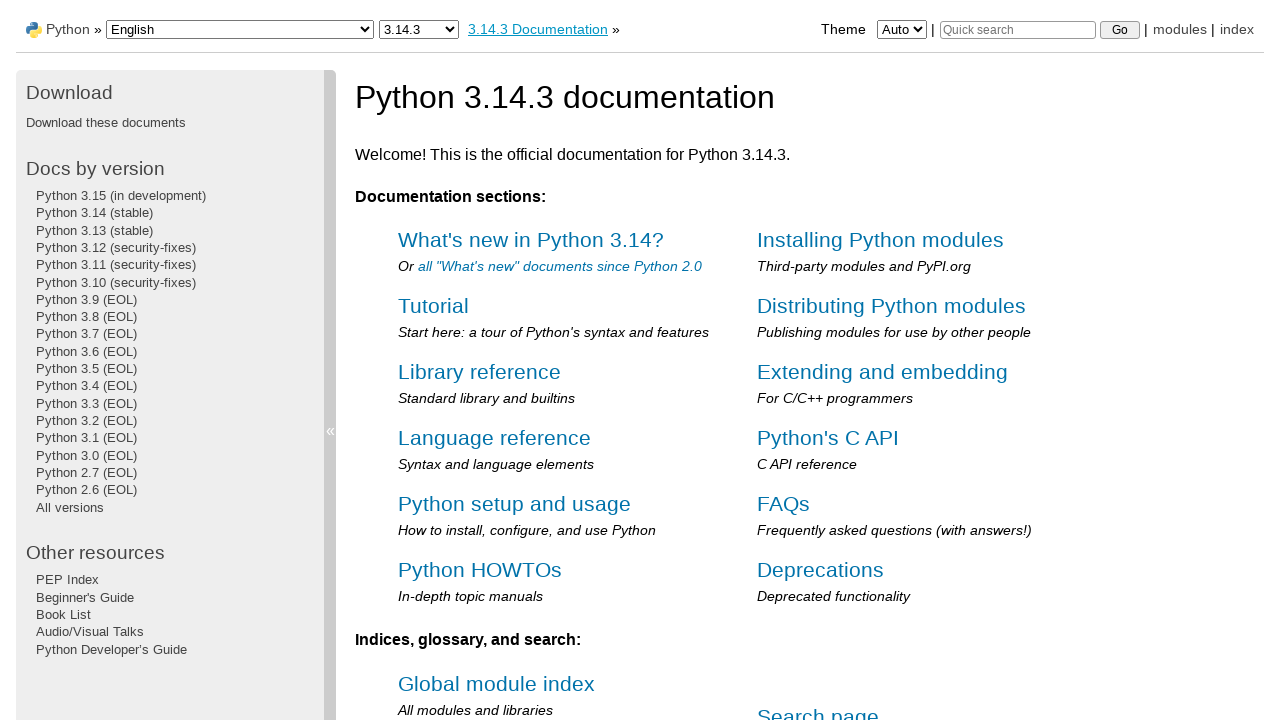

Clicked on Python Tutorial link at (434, 306) on xpath=//a[@href='tutorial/index.html']
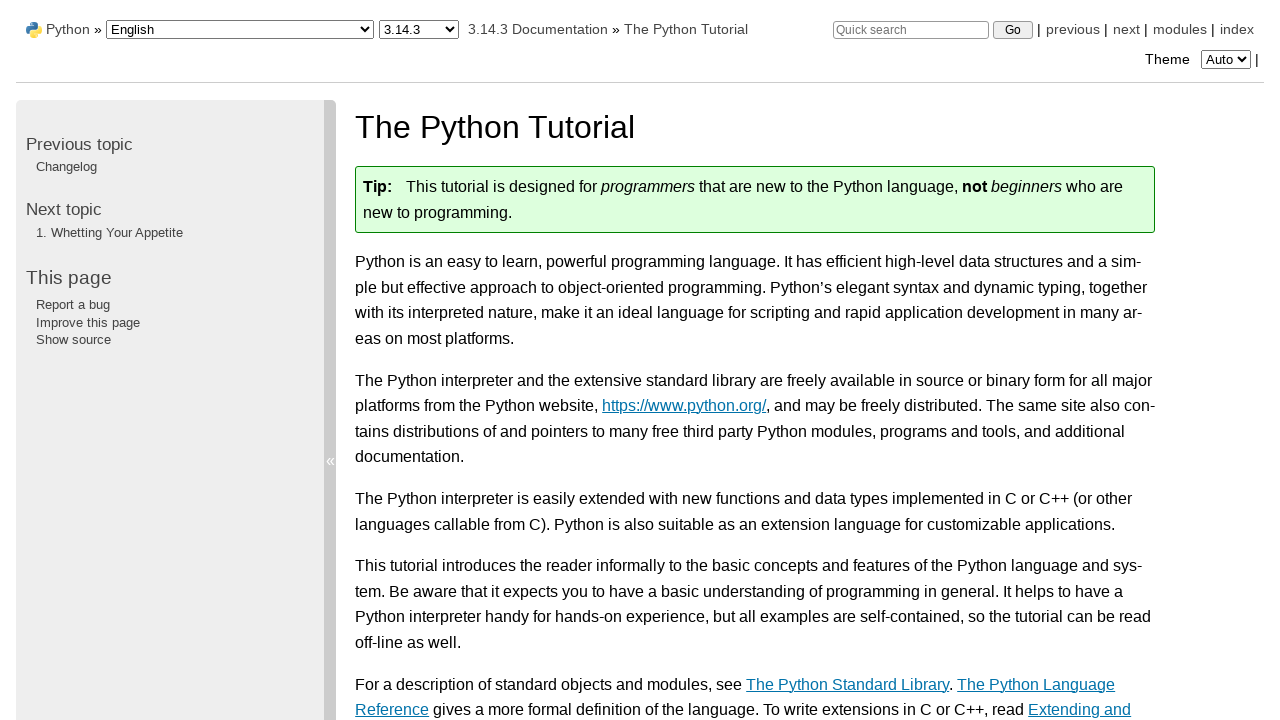

Python Tutorial page loaded with heading element
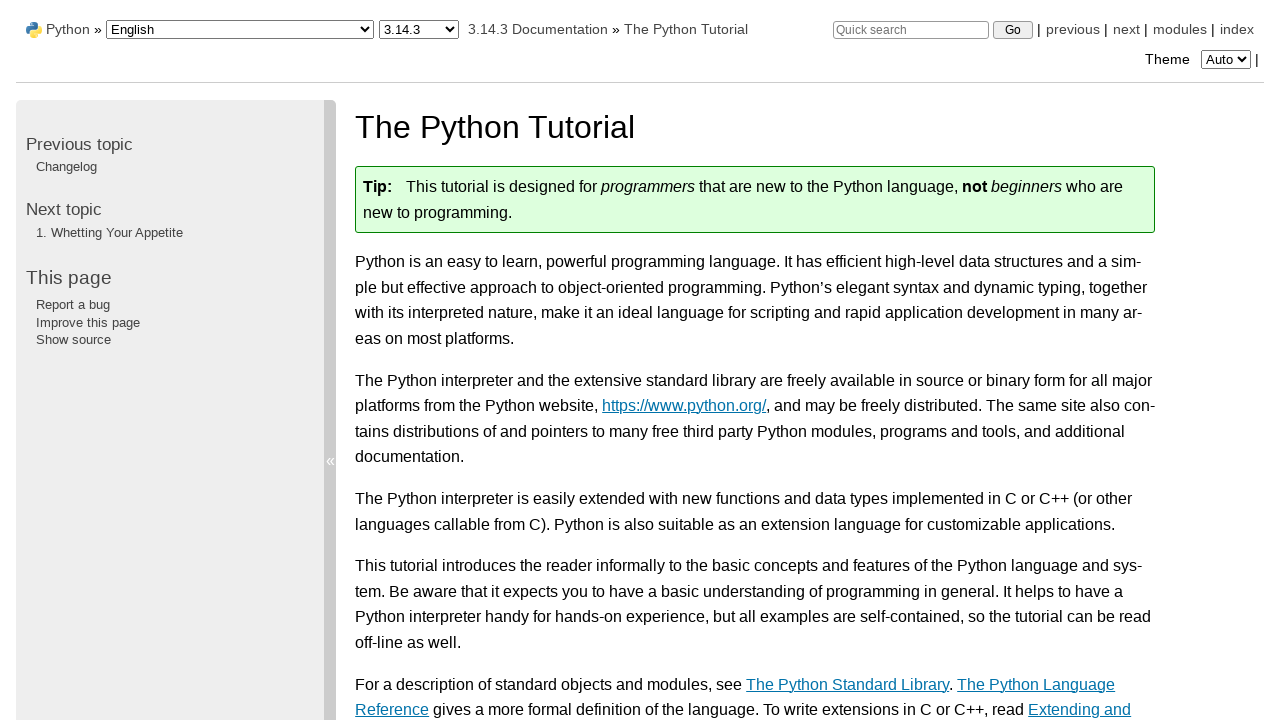

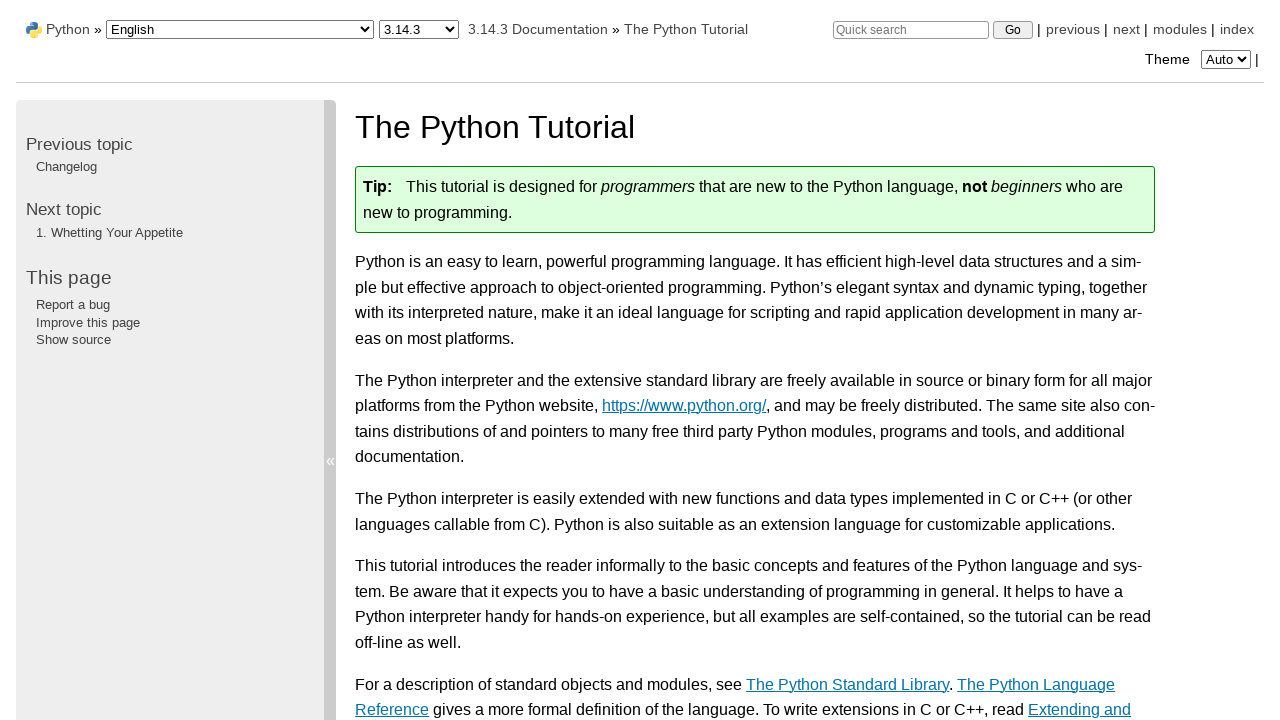